Tests dropdown menu functionality by accessing and iterating through all available options in a select element

Starting URL: https://demoqa.com/select-menu

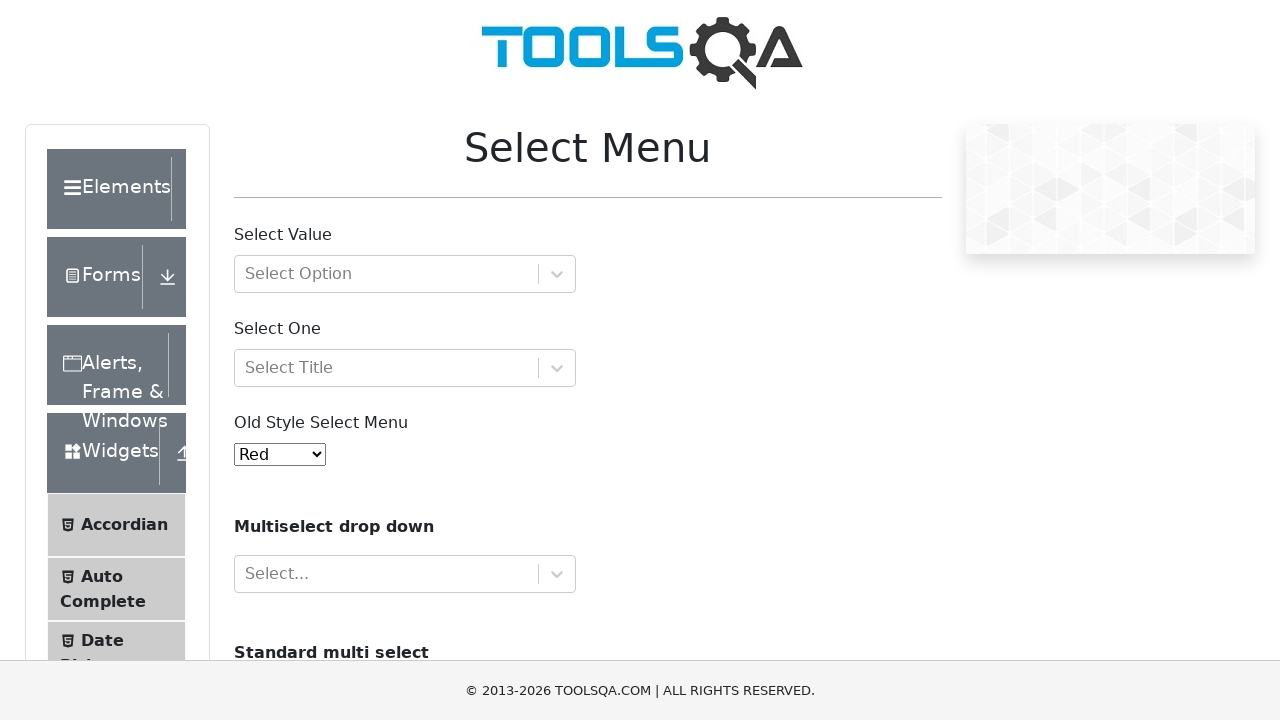

Located the traditional dropdown select element
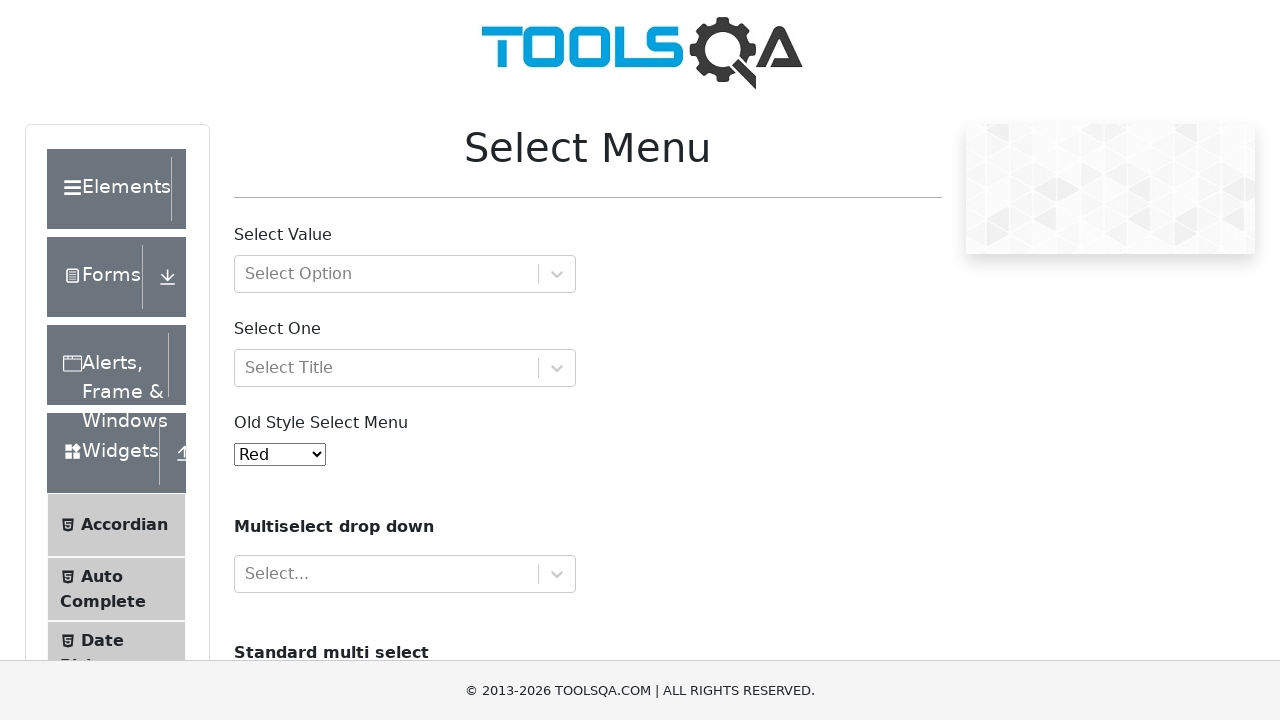

Retrieved all available options from the dropdown menu
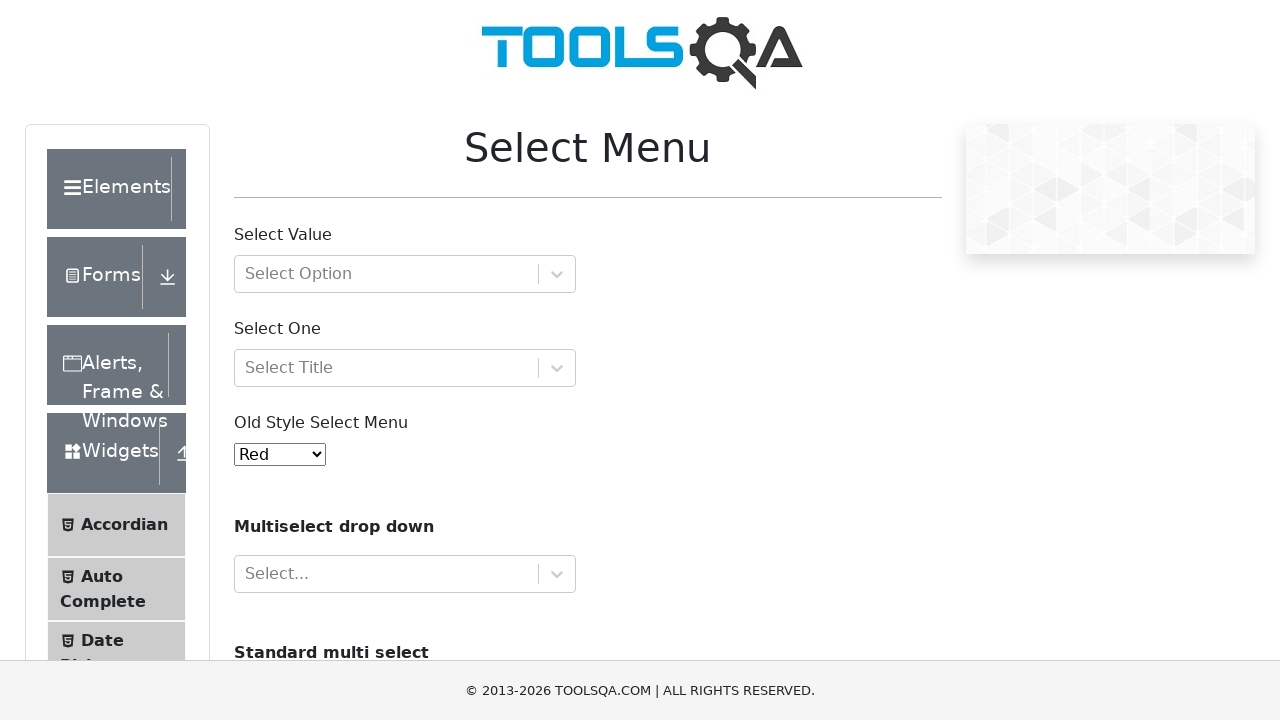

Verified dropdown contains 11 options
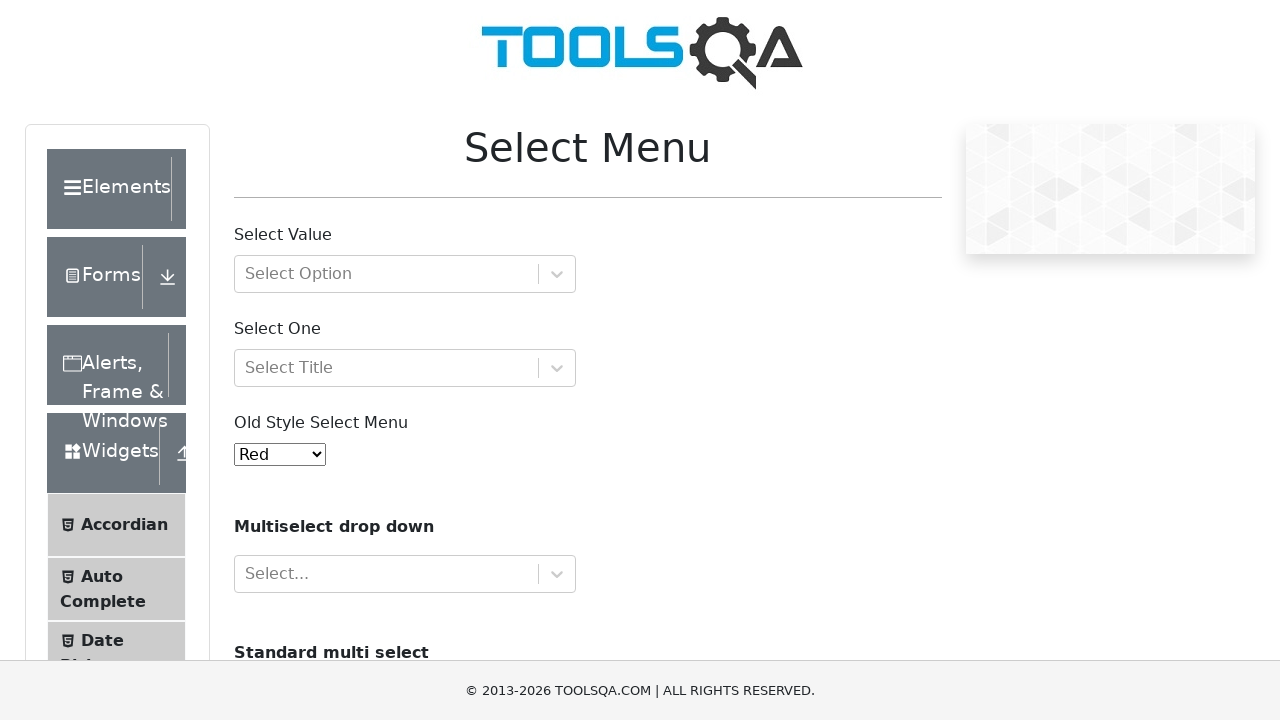

Selected second option (index=1) from dropdown to verify functionality on #oldSelectMenu
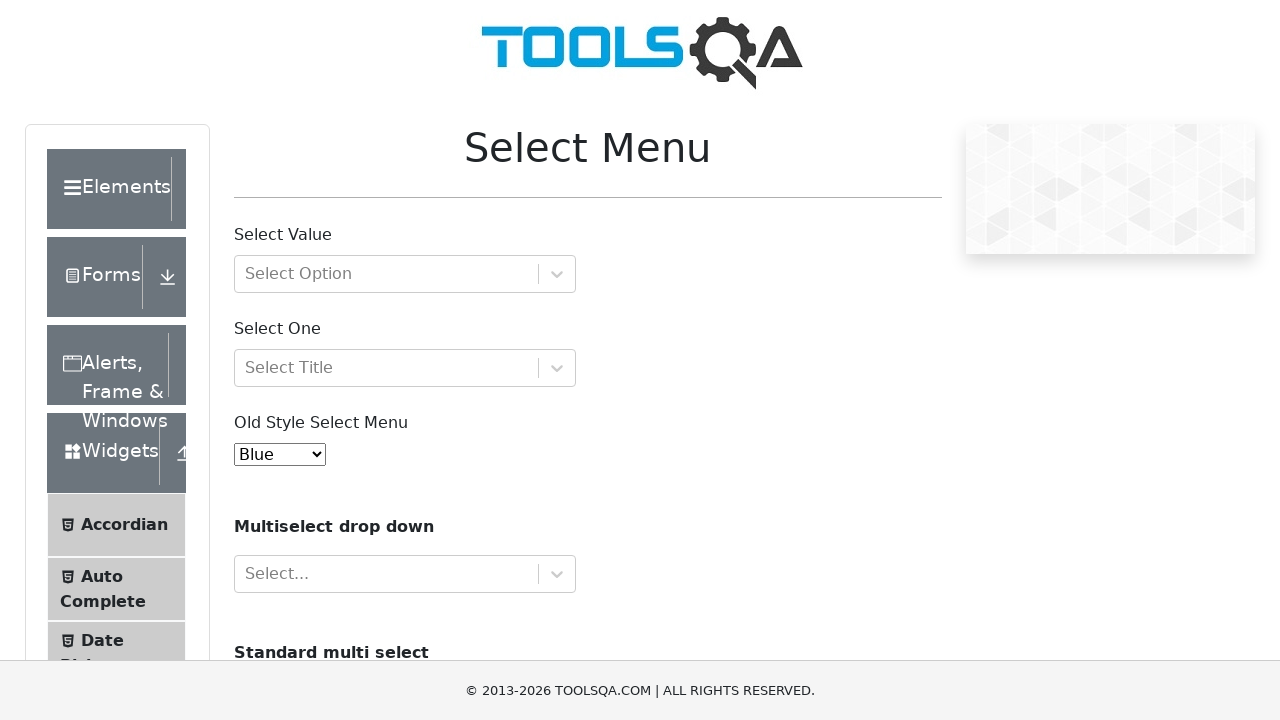

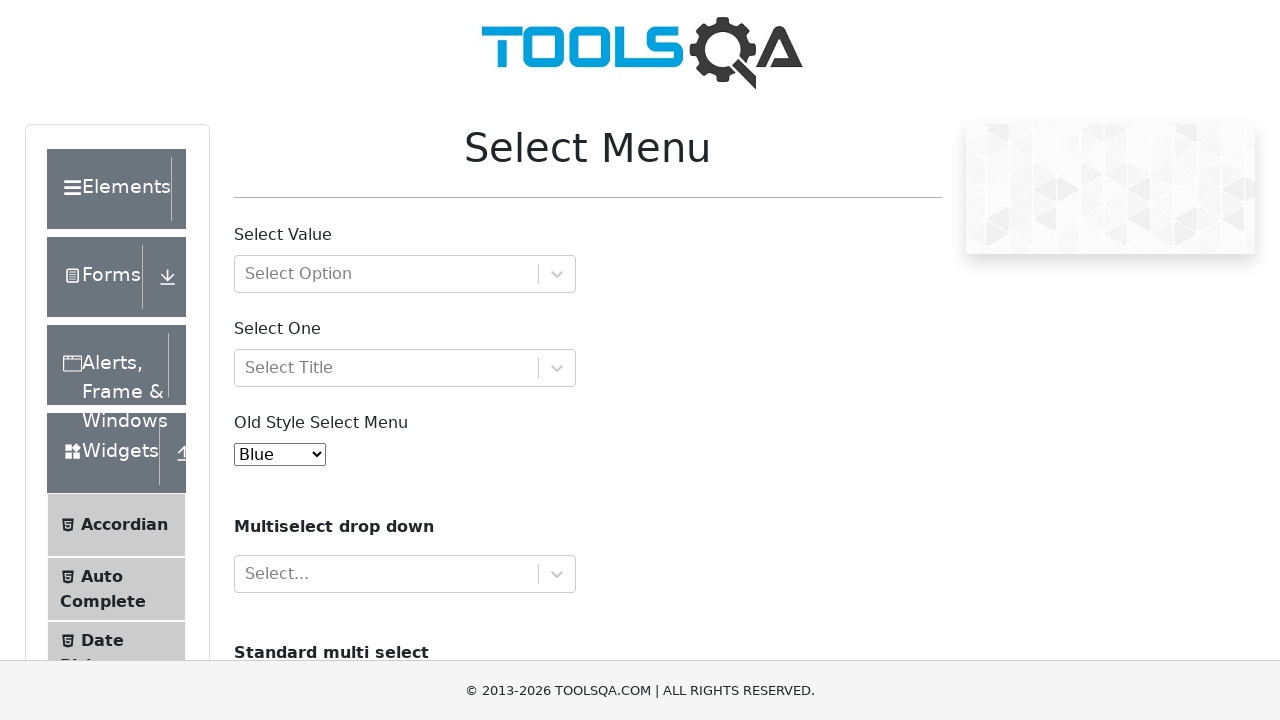